Tests footer link navigation by opening each link in the first column of the footer section in new tabs and verifying the pages load

Starting URL: https://rahulshettyacademy.com/AutomationPractice/

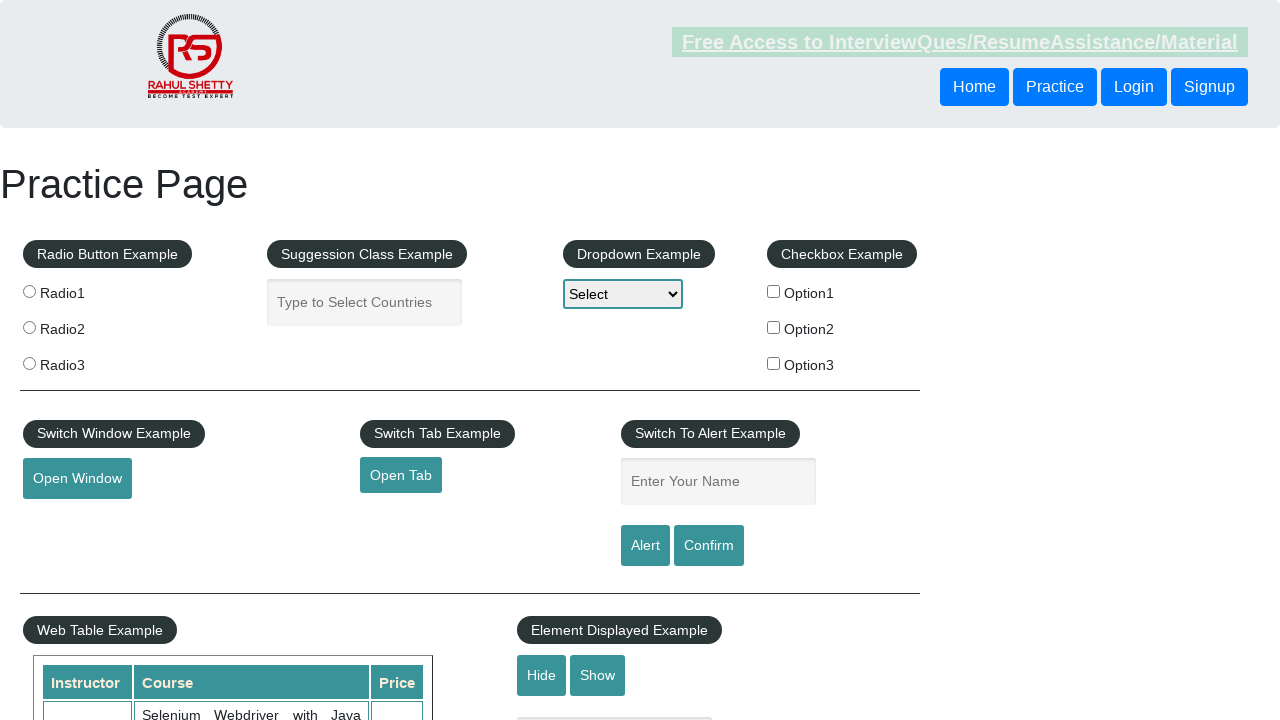

Counted total links on page: 27
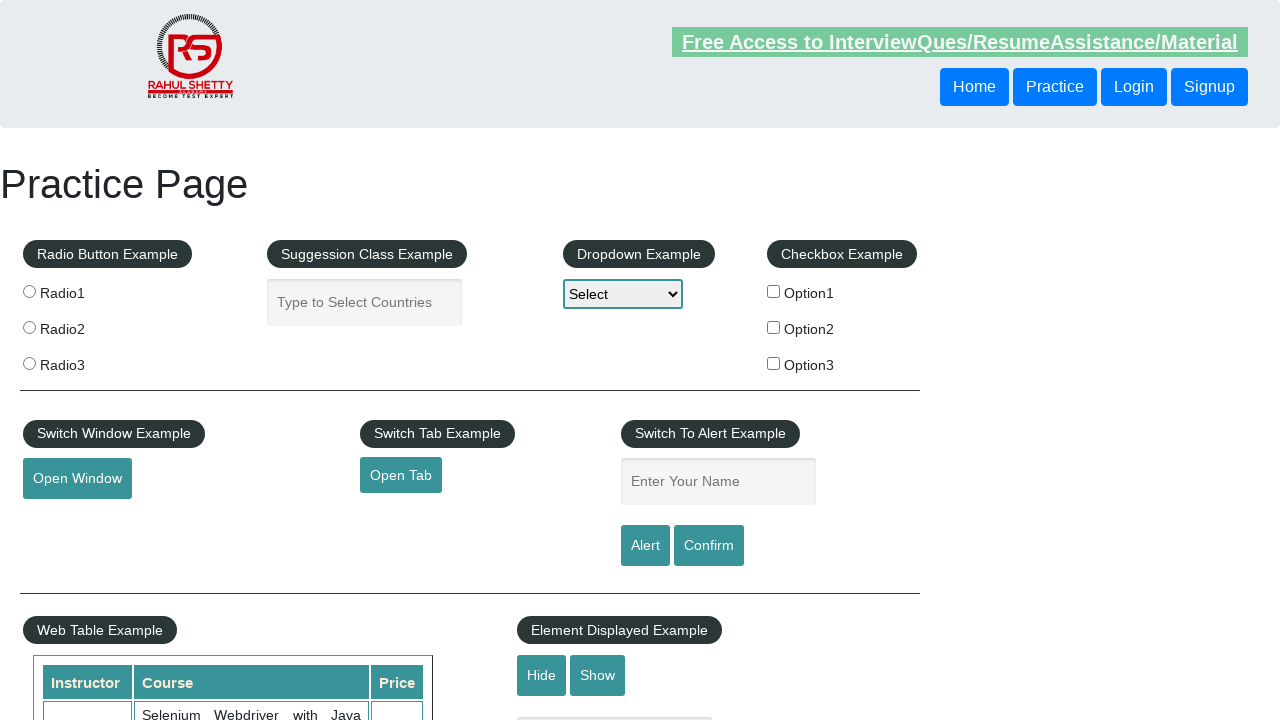

Located footer section div#gf-BIG
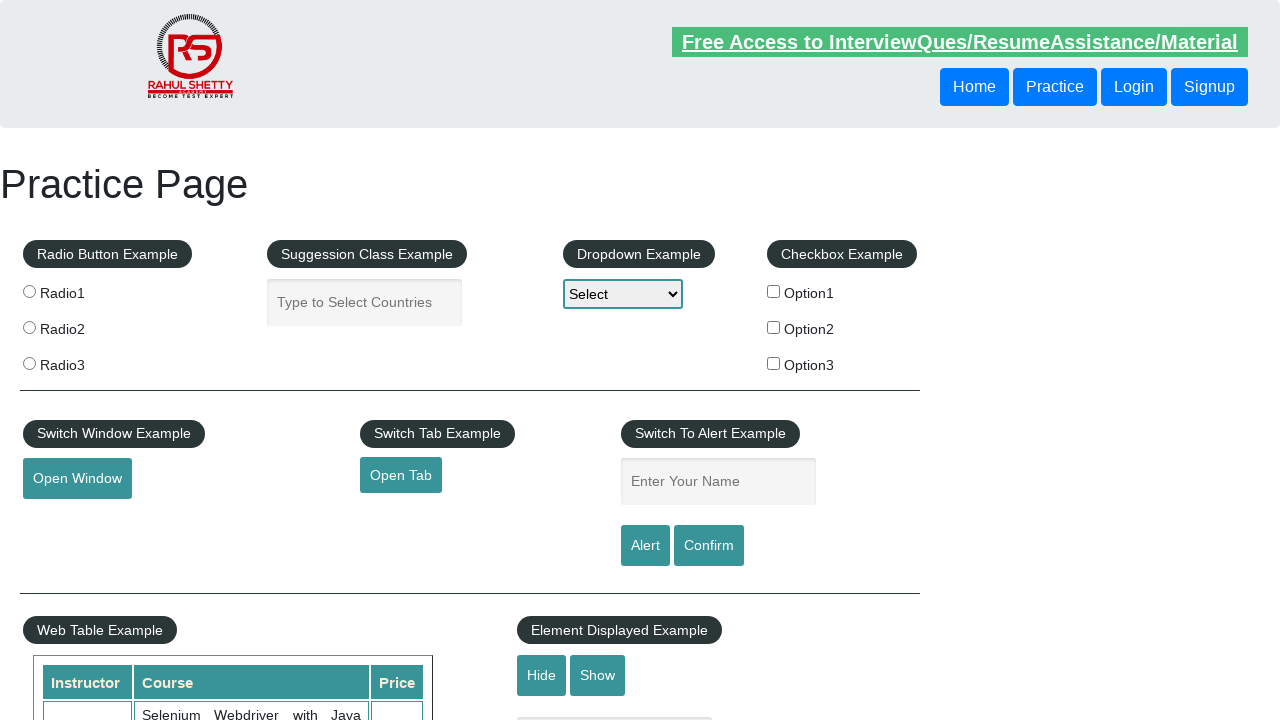

Counted links in footer: 20
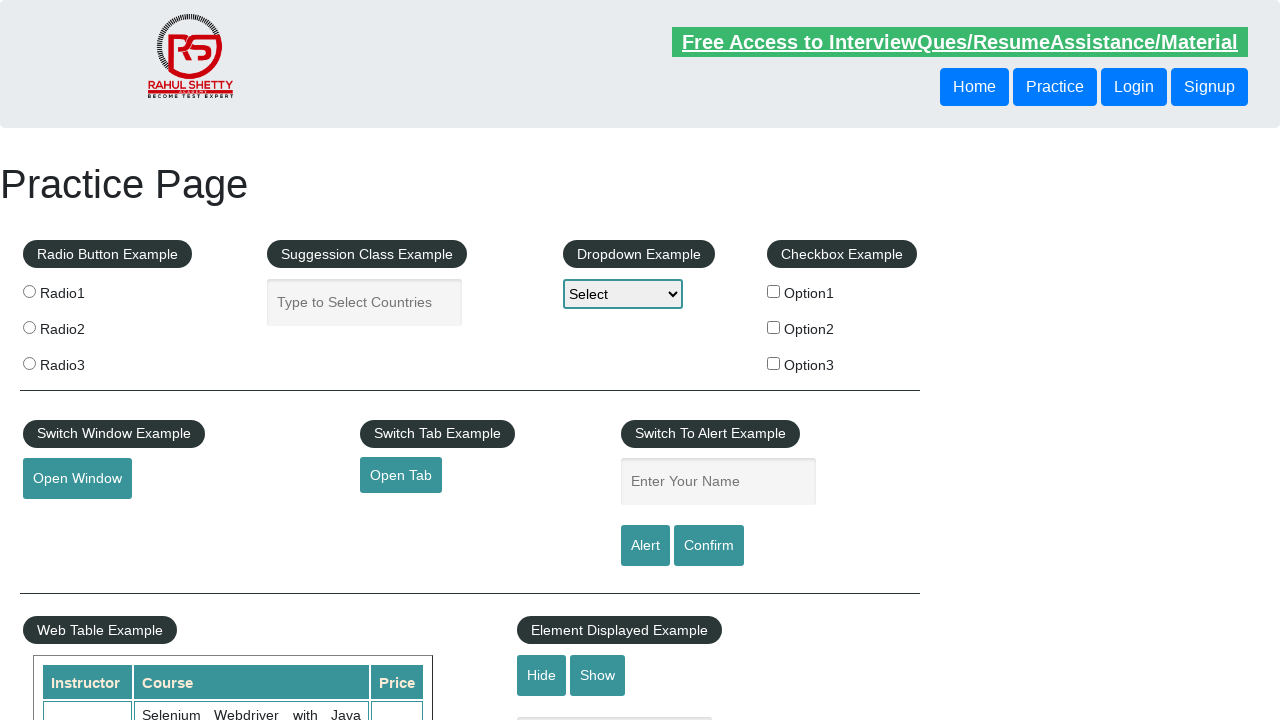

Located first column of footer table
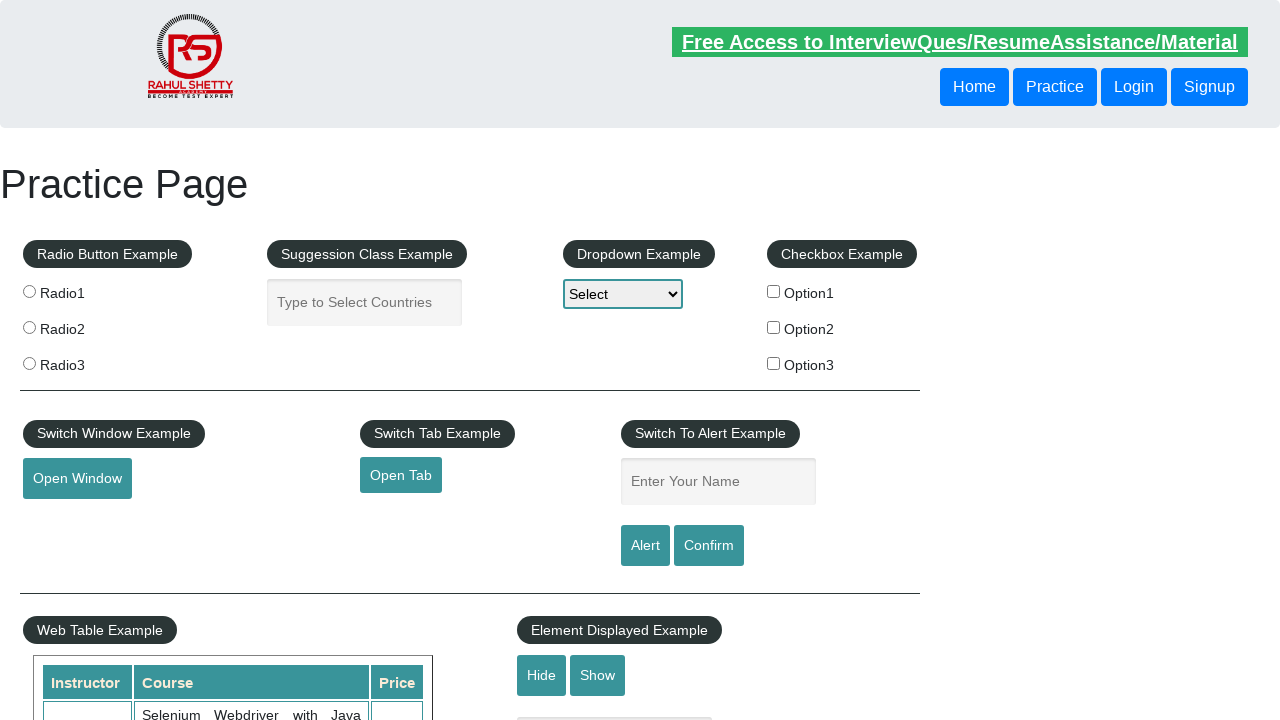

Counted links in first column: 5
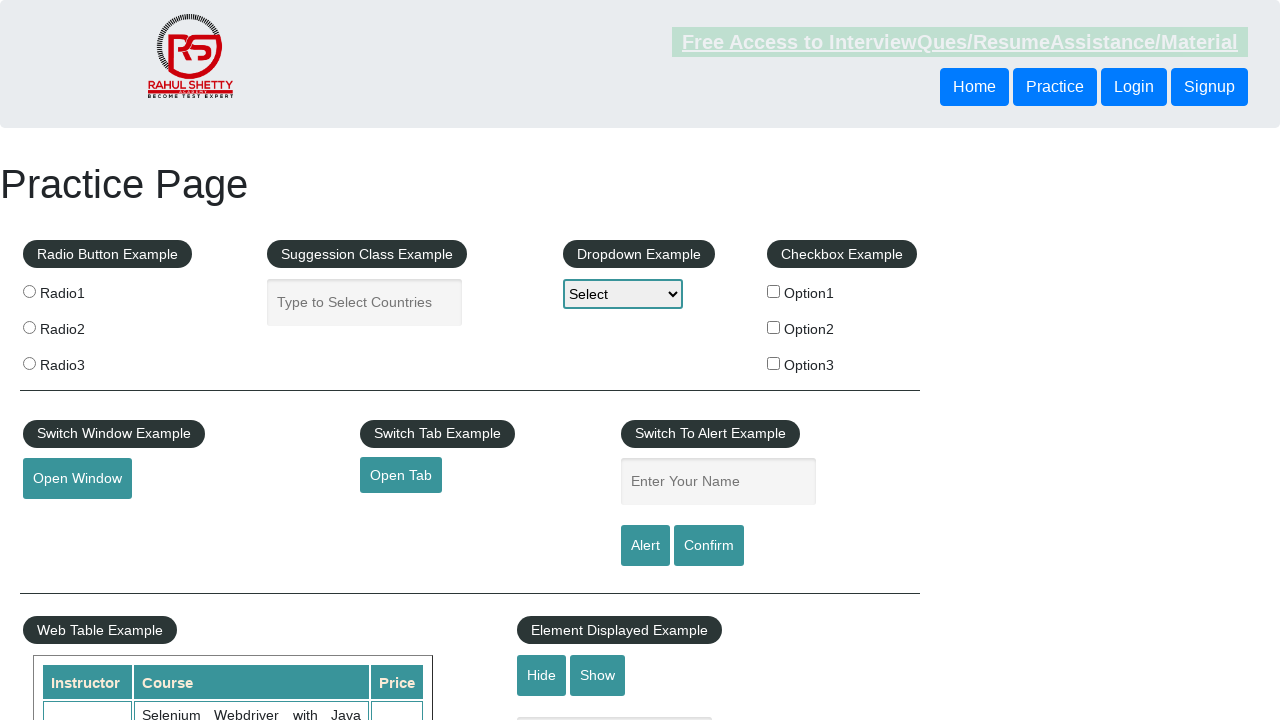

Located footer link at index 1
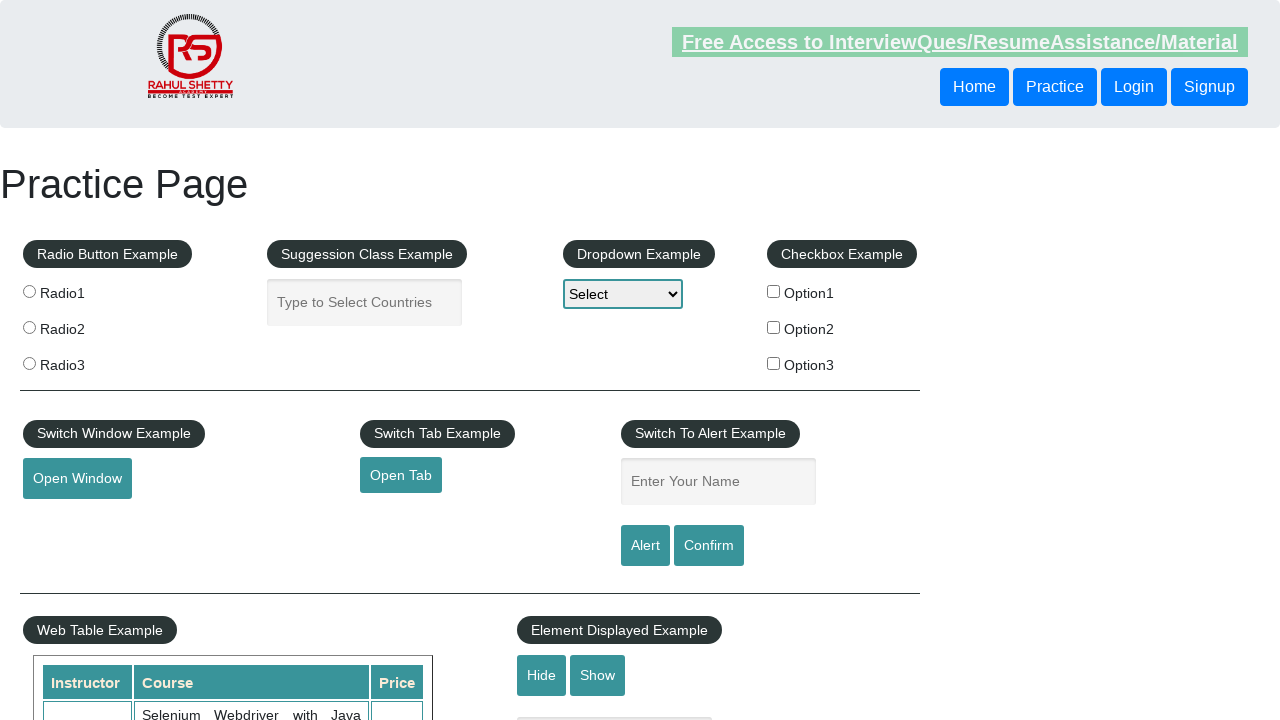

Ctrl+clicked footer link 1 to open in new tab at (68, 520) on div#gf-BIG >> xpath=//table/tbody//tr/td[1]/ul >> a >> nth=1
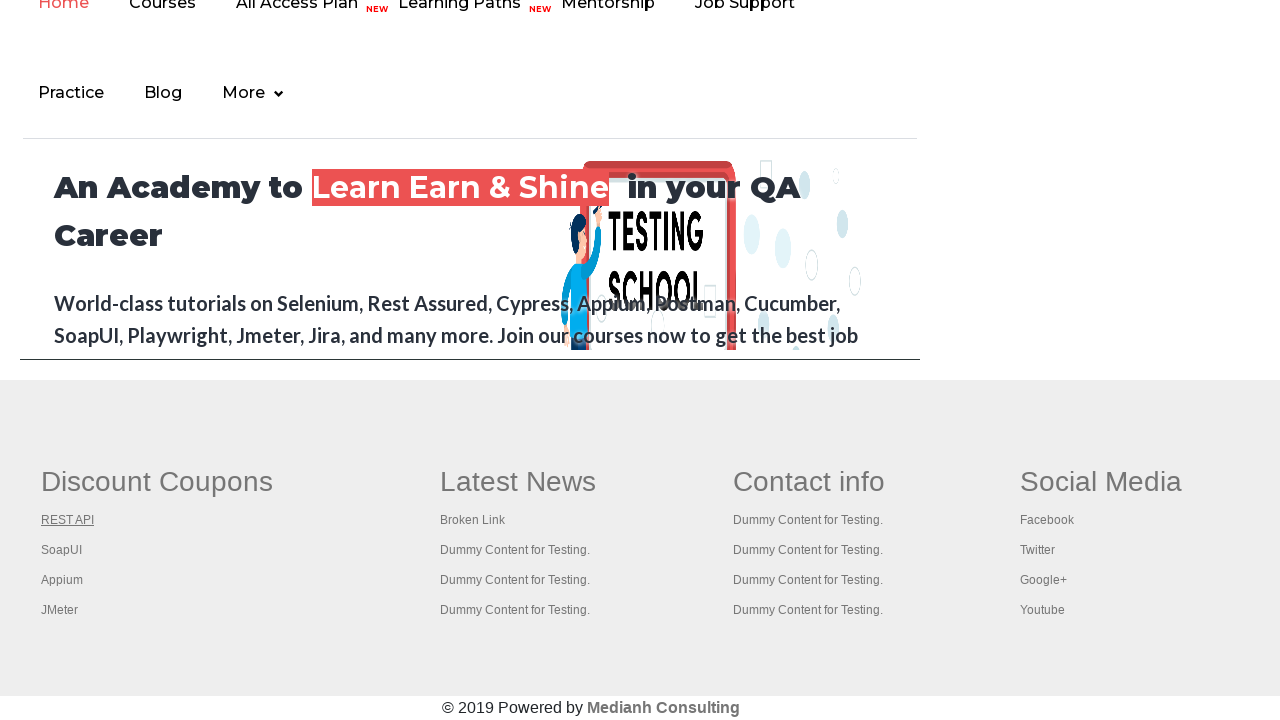

Located footer link at index 2
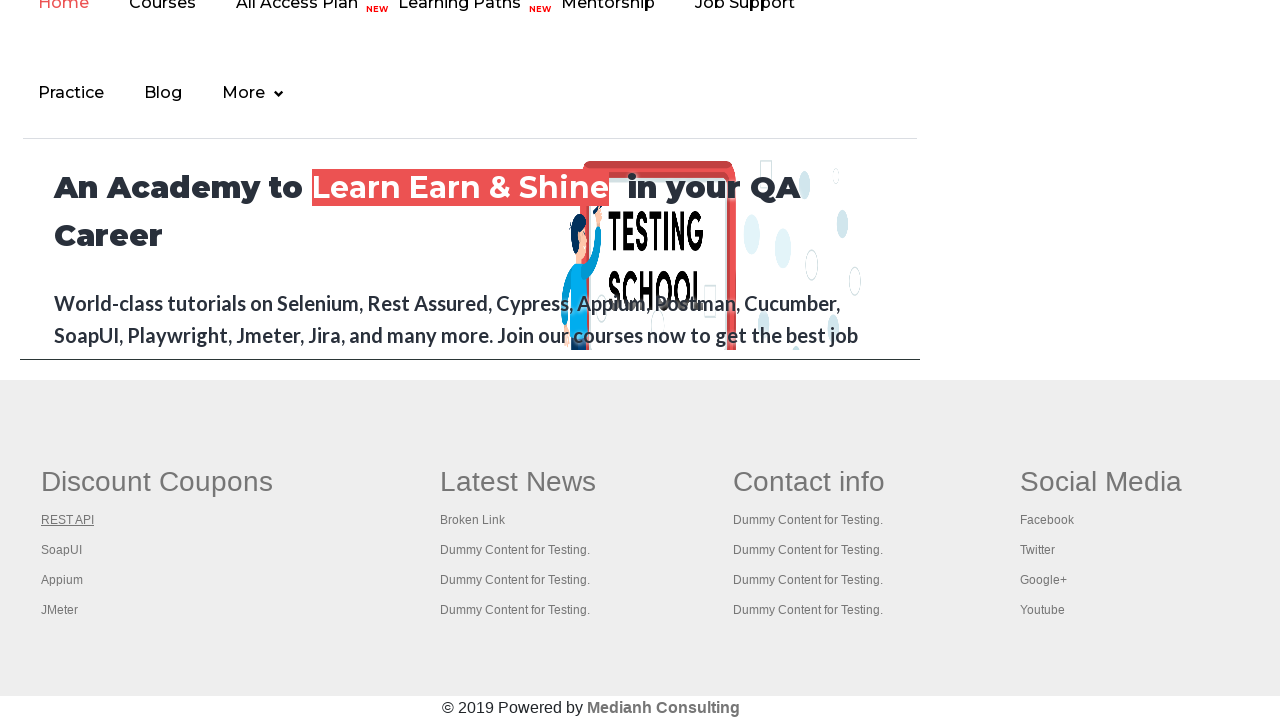

Ctrl+clicked footer link 2 to open in new tab at (62, 550) on div#gf-BIG >> xpath=//table/tbody//tr/td[1]/ul >> a >> nth=2
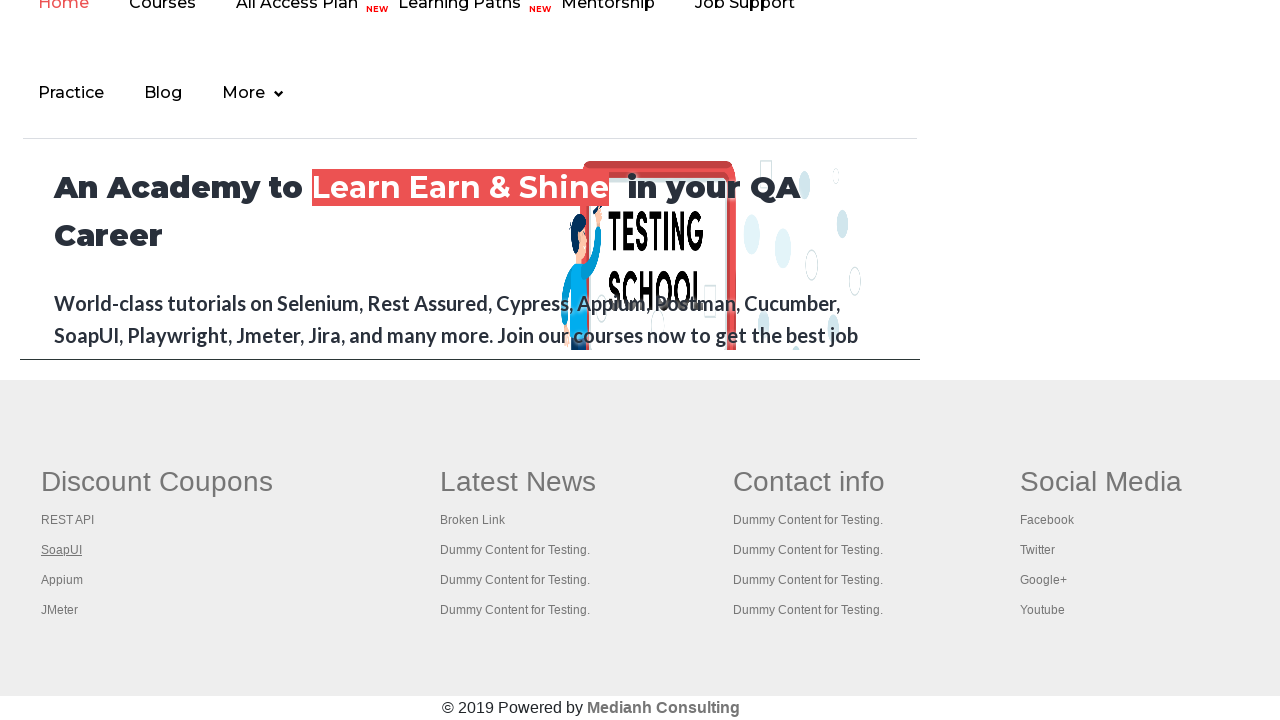

Located footer link at index 3
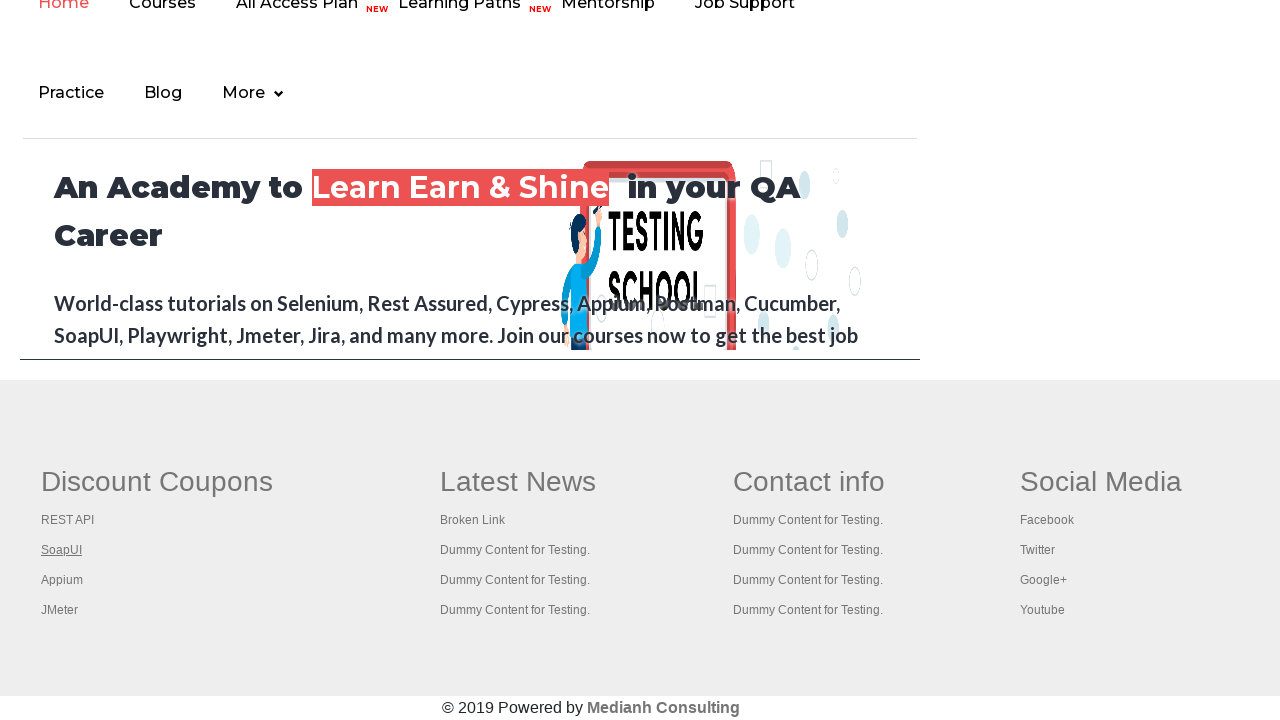

Ctrl+clicked footer link 3 to open in new tab at (62, 580) on div#gf-BIG >> xpath=//table/tbody//tr/td[1]/ul >> a >> nth=3
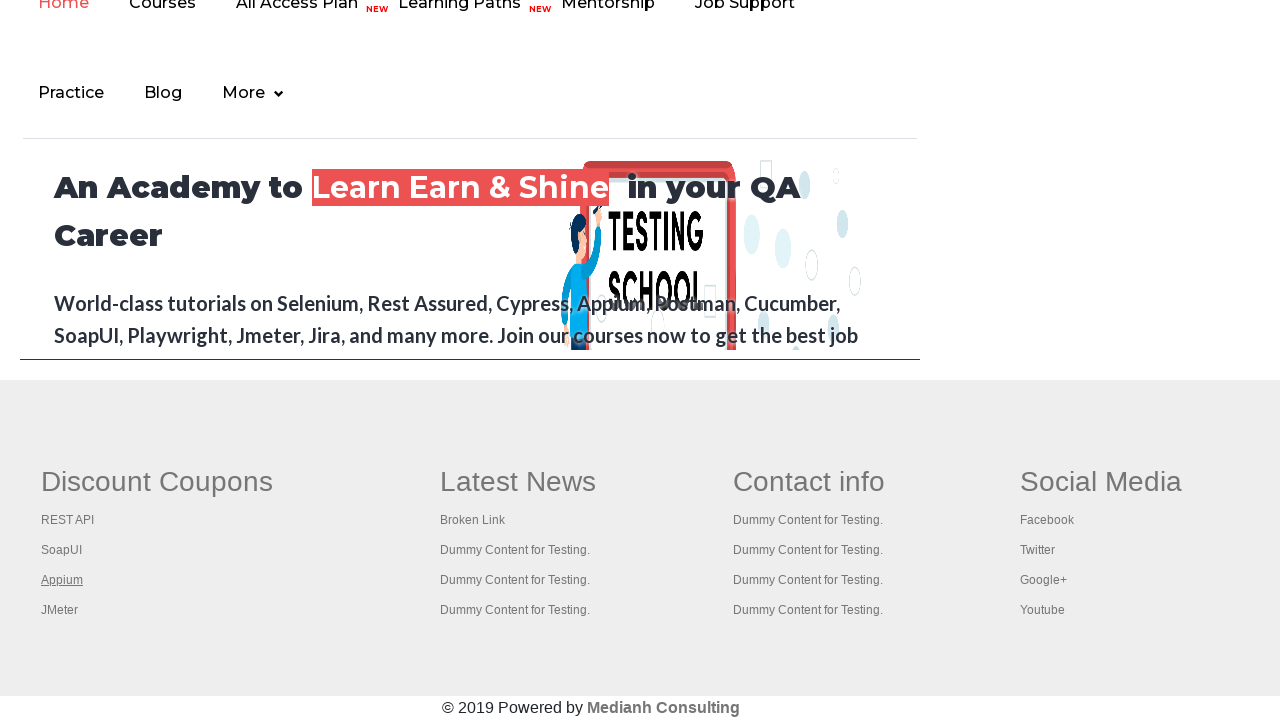

Located footer link at index 4
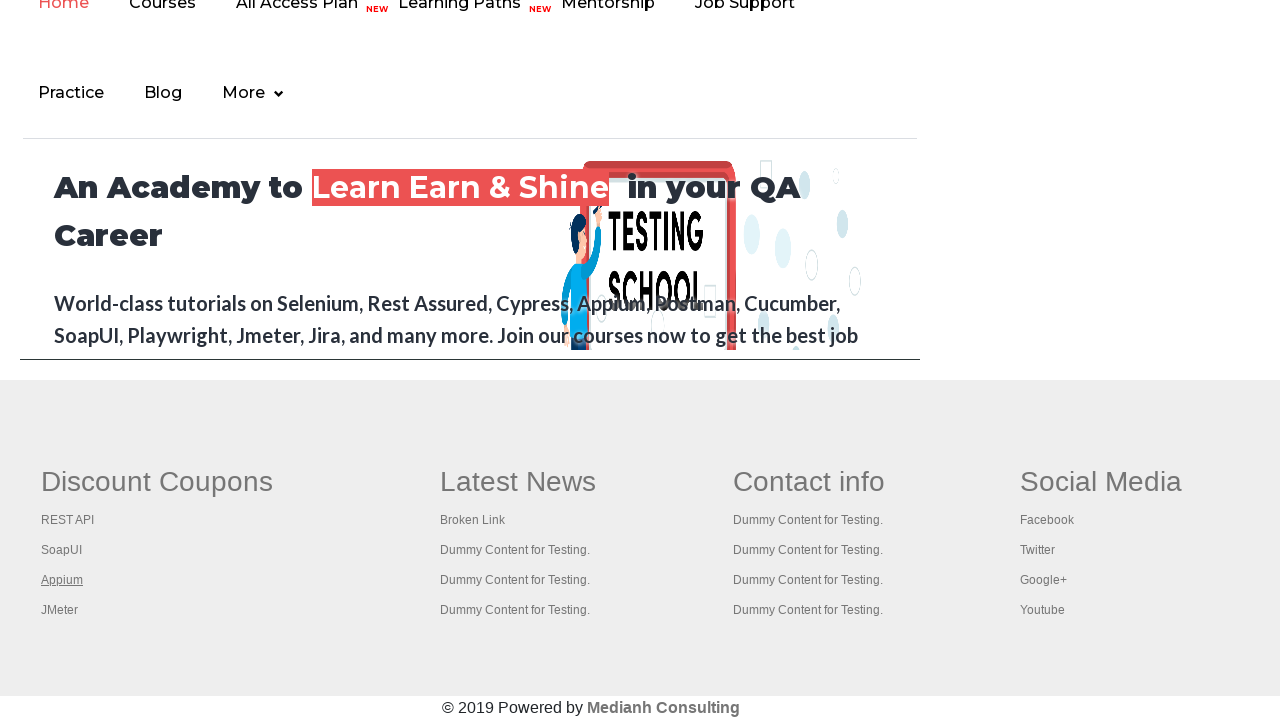

Ctrl+clicked footer link 4 to open in new tab at (60, 610) on div#gf-BIG >> xpath=//table/tbody//tr/td[1]/ul >> a >> nth=4
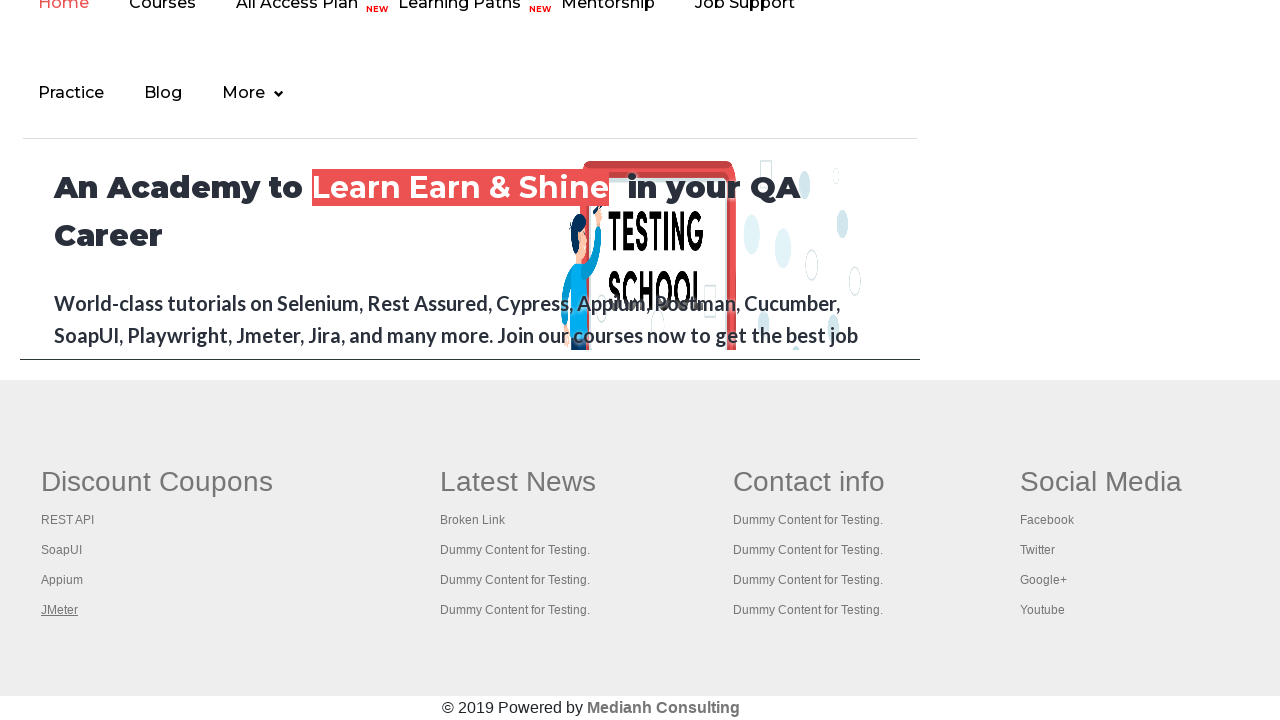

Retrieved all open pages/tabs: 5 tabs
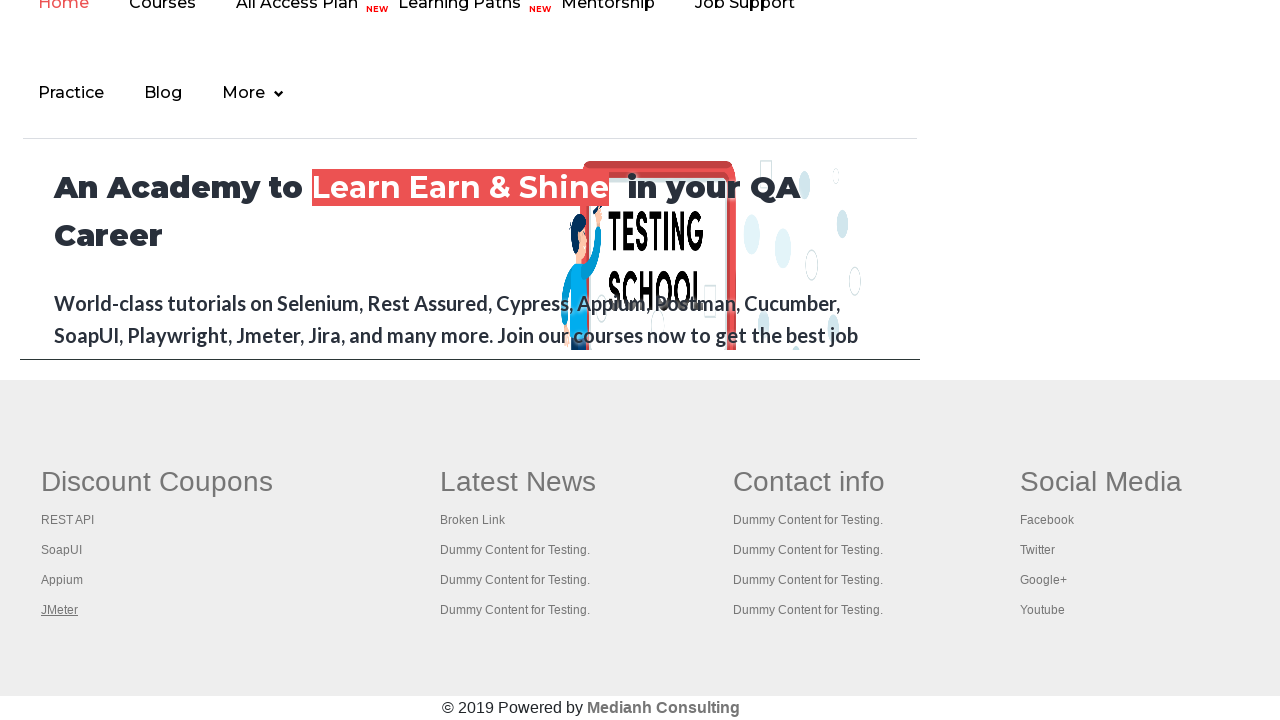

Verified page loaded with title: Practice Page
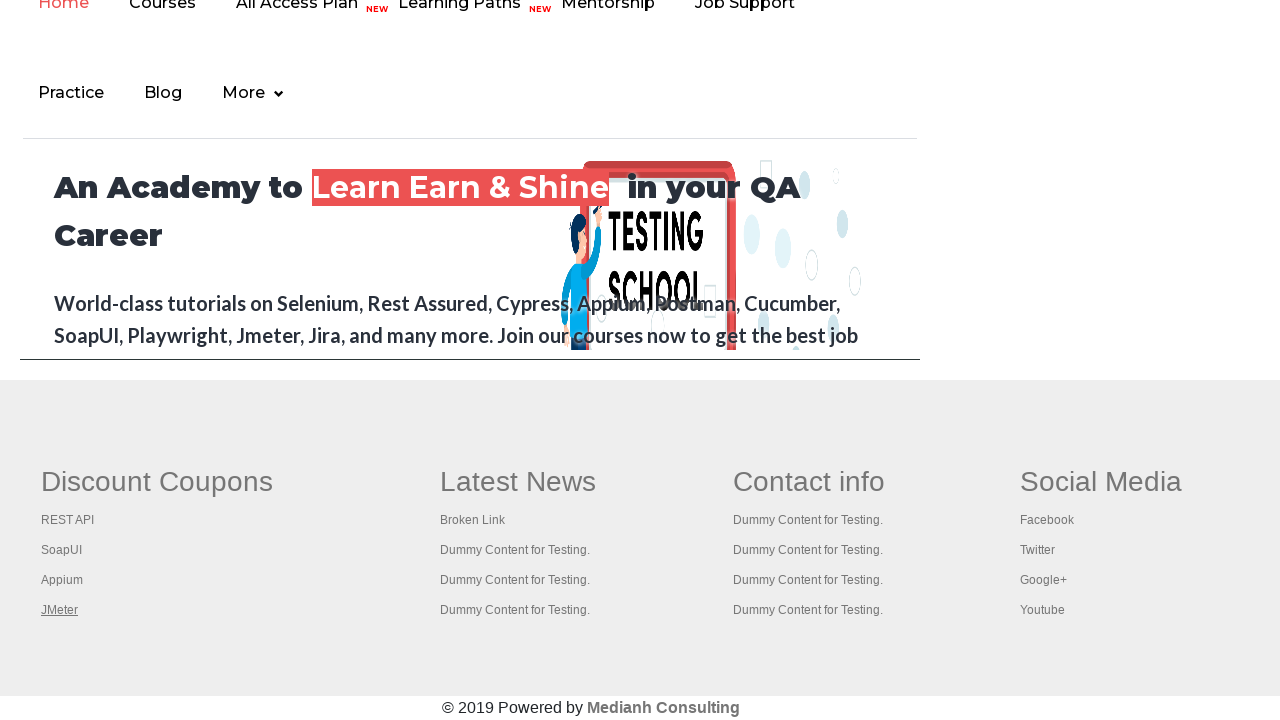

Verified page loaded with title: REST API Tutorial
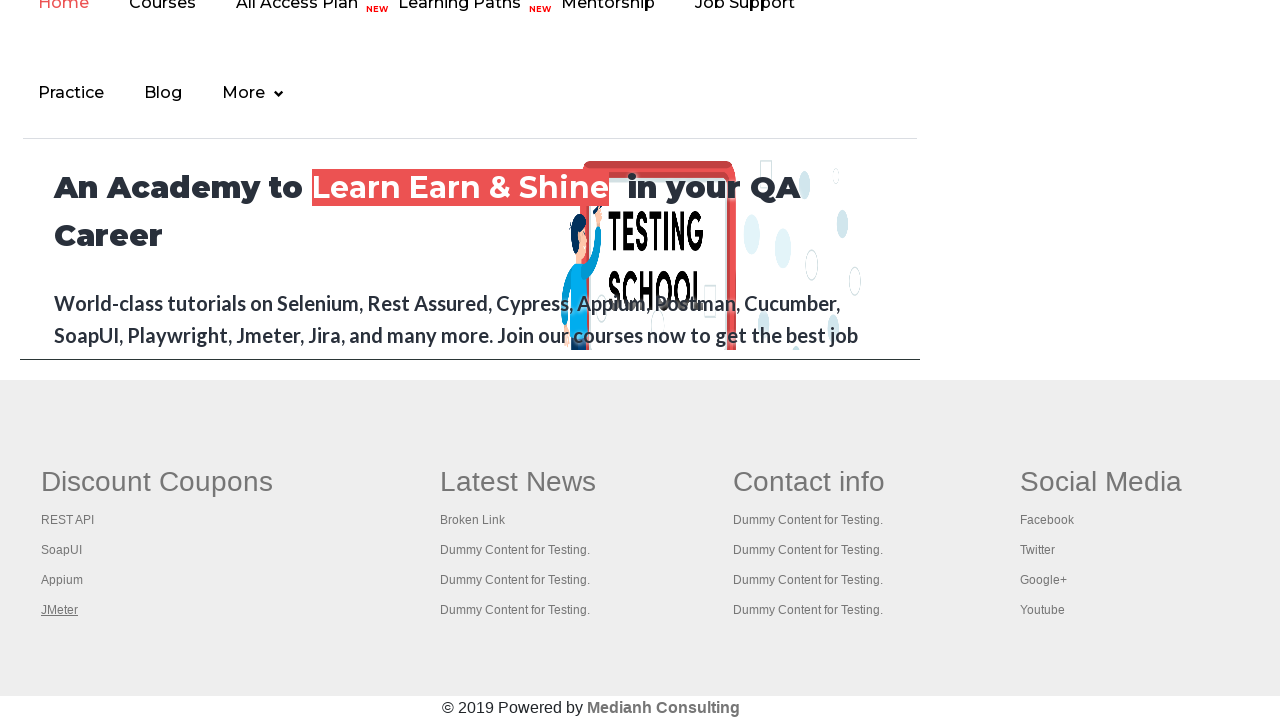

Verified page loaded with title: The World’s Most Popular API Testing Tool | SoapUI
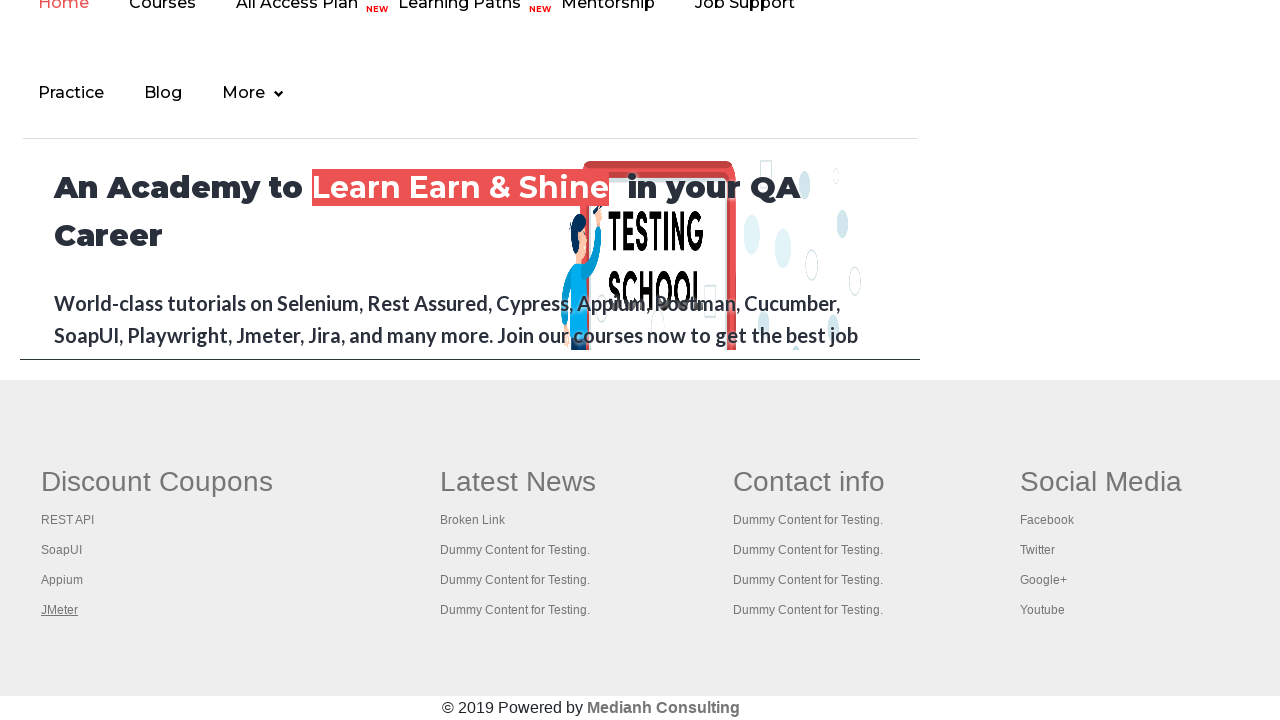

Verified page loaded with title: Appium tutorial for Mobile Apps testing | RahulShetty Academy | Rahul
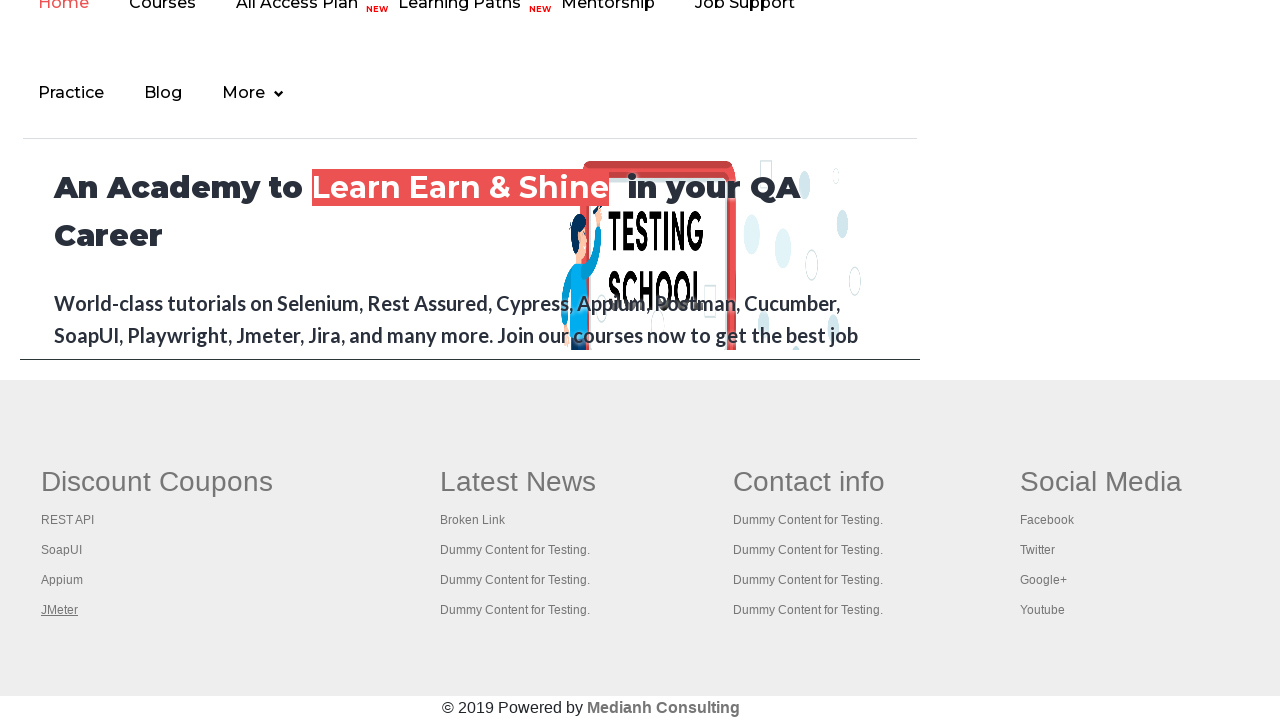

Verified page loaded with title: Apache JMeter - Apache JMeter™
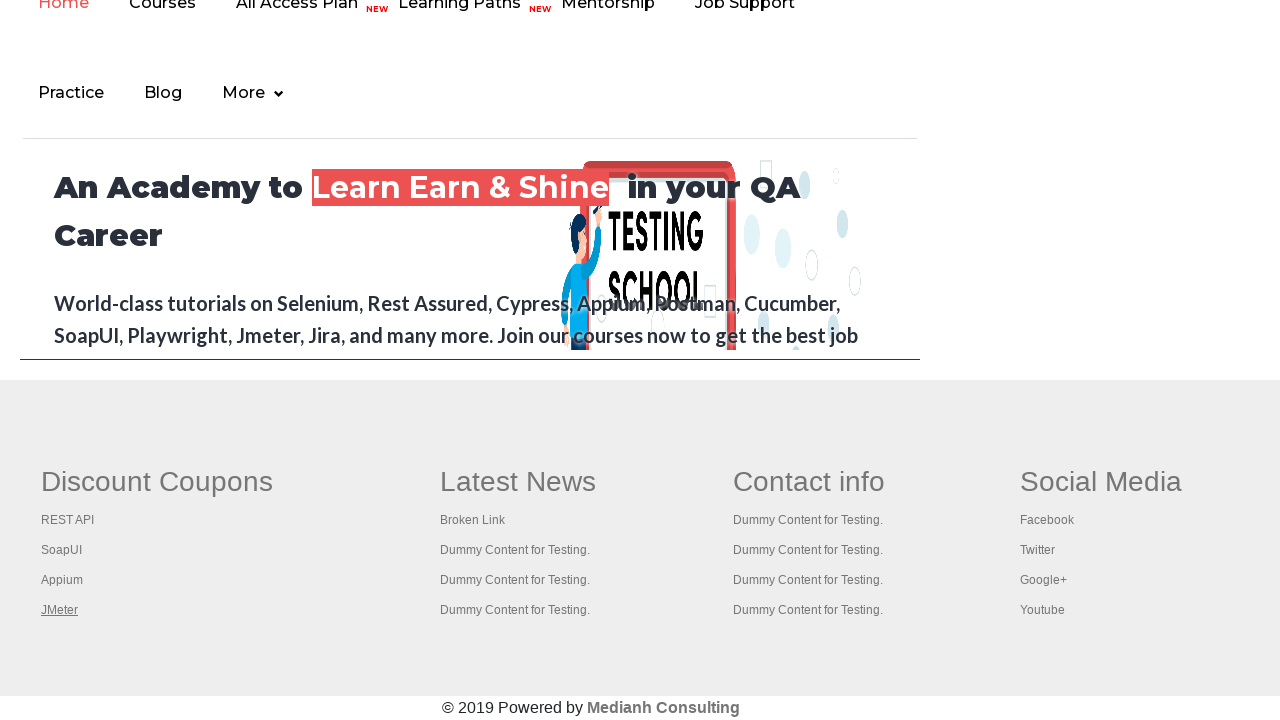

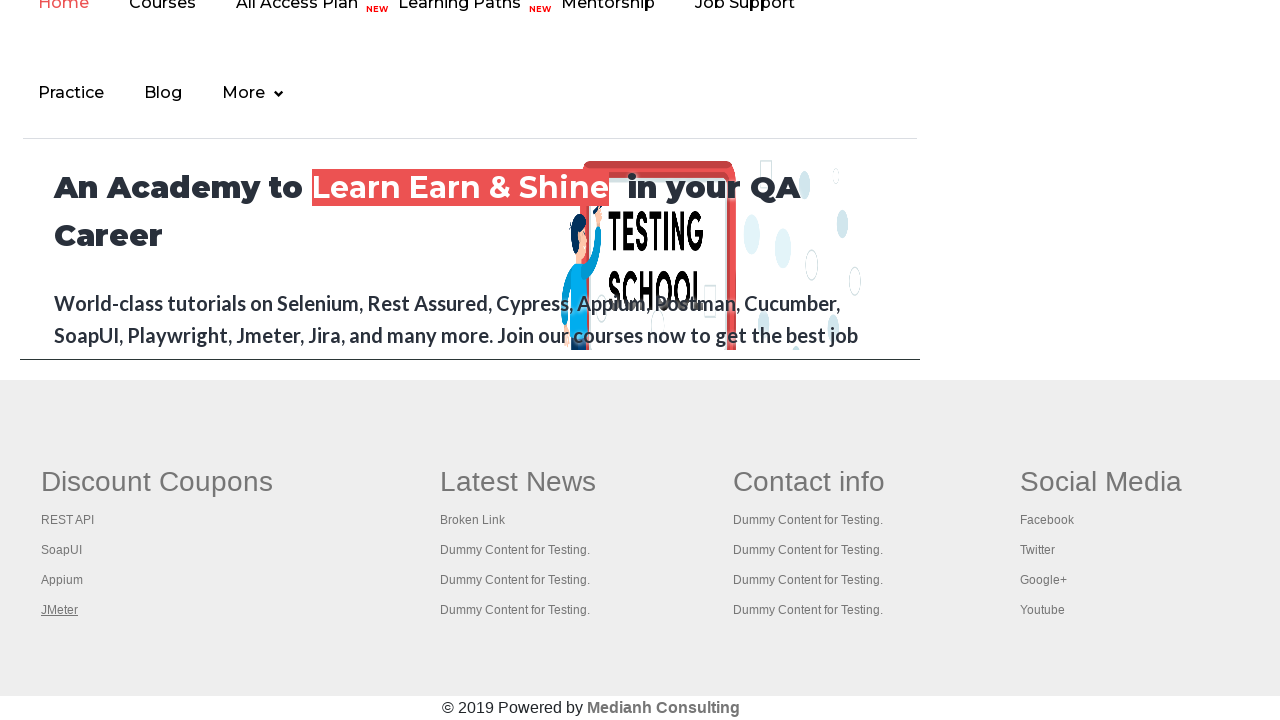